Tests a simple button click on a QA practice page by clicking the submit button and verifying a result appears

Starting URL: https://www.qa-practice.com/elements/button/simple

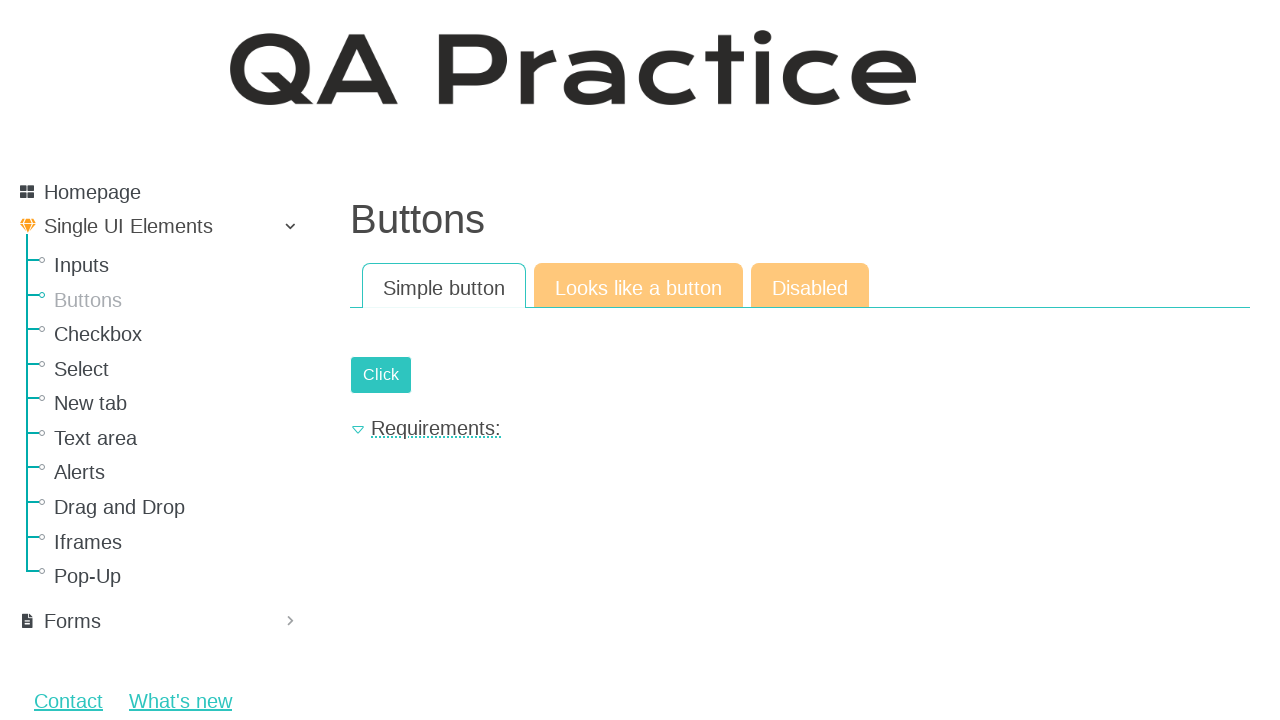

Navigated to QA practice simple button page
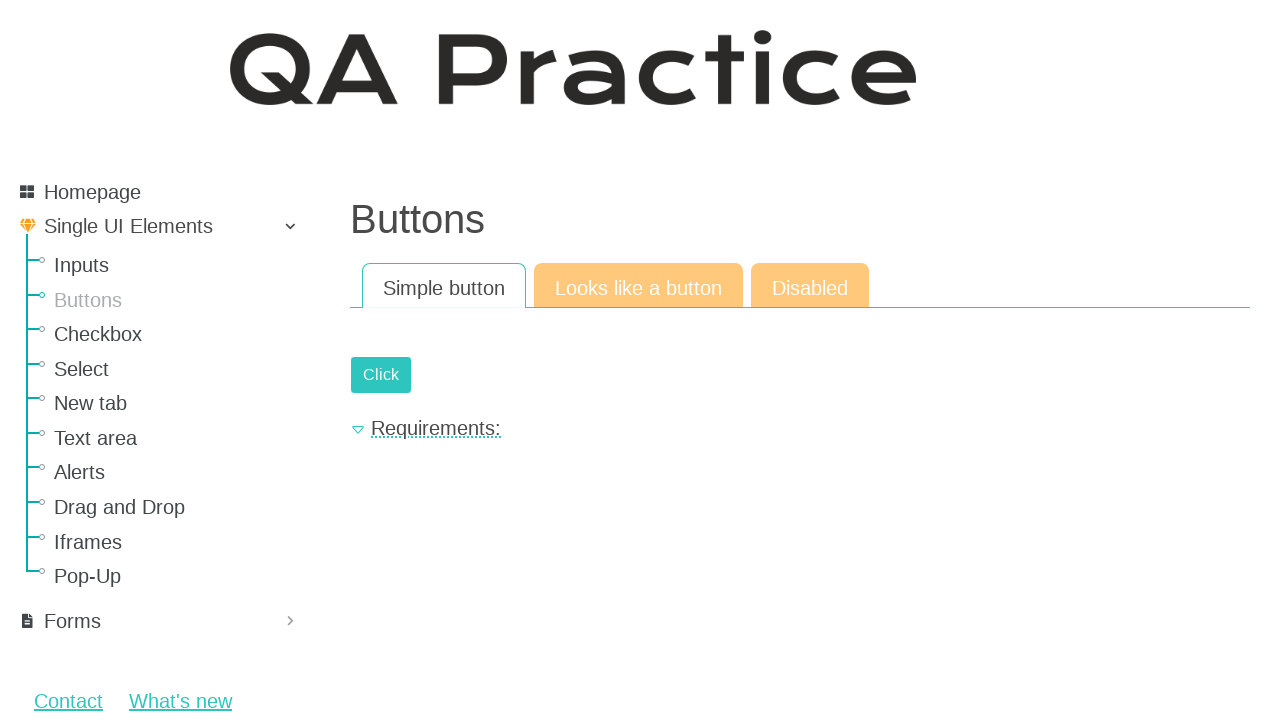

Clicked the submit button at (381, 375) on #submit-id-submit
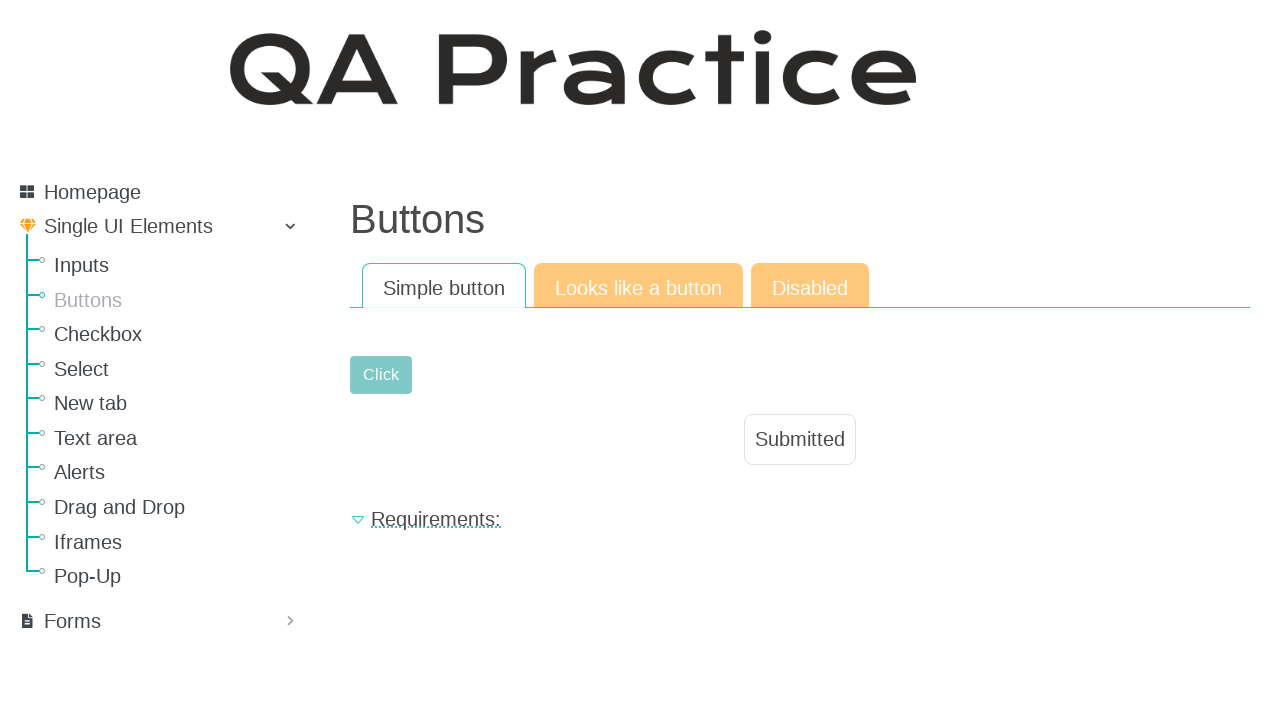

Result text appeared after button click
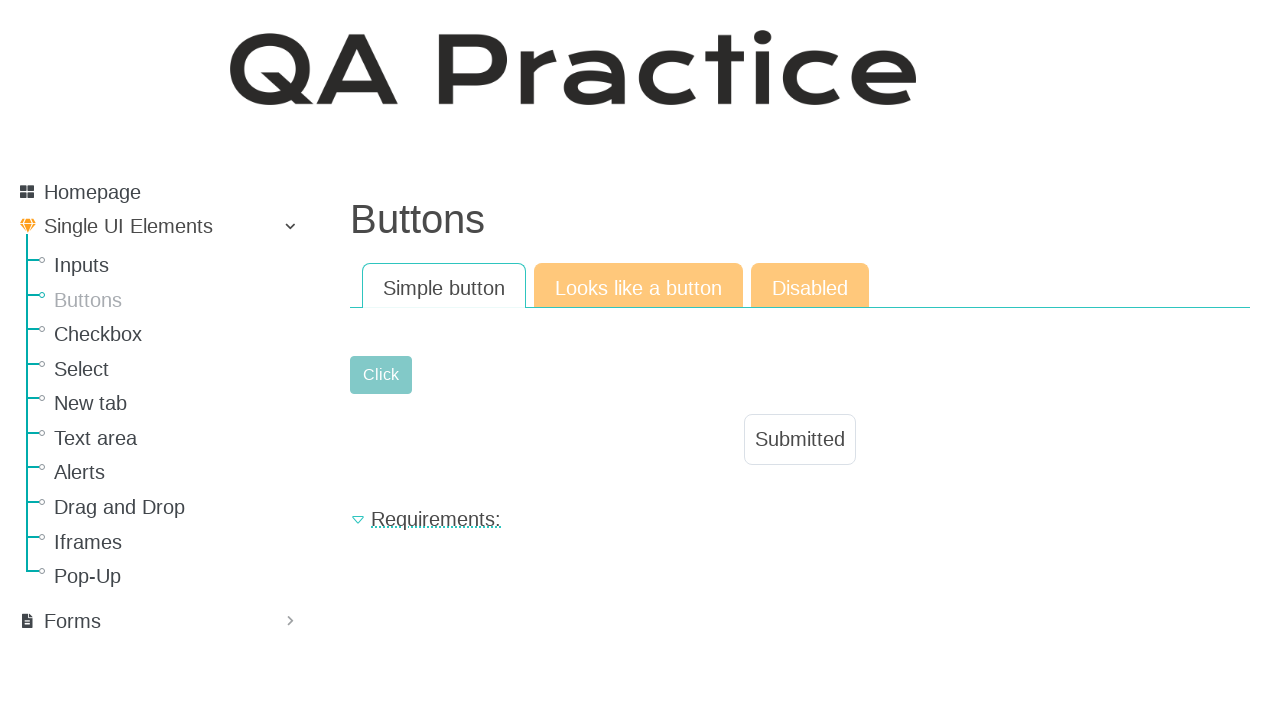

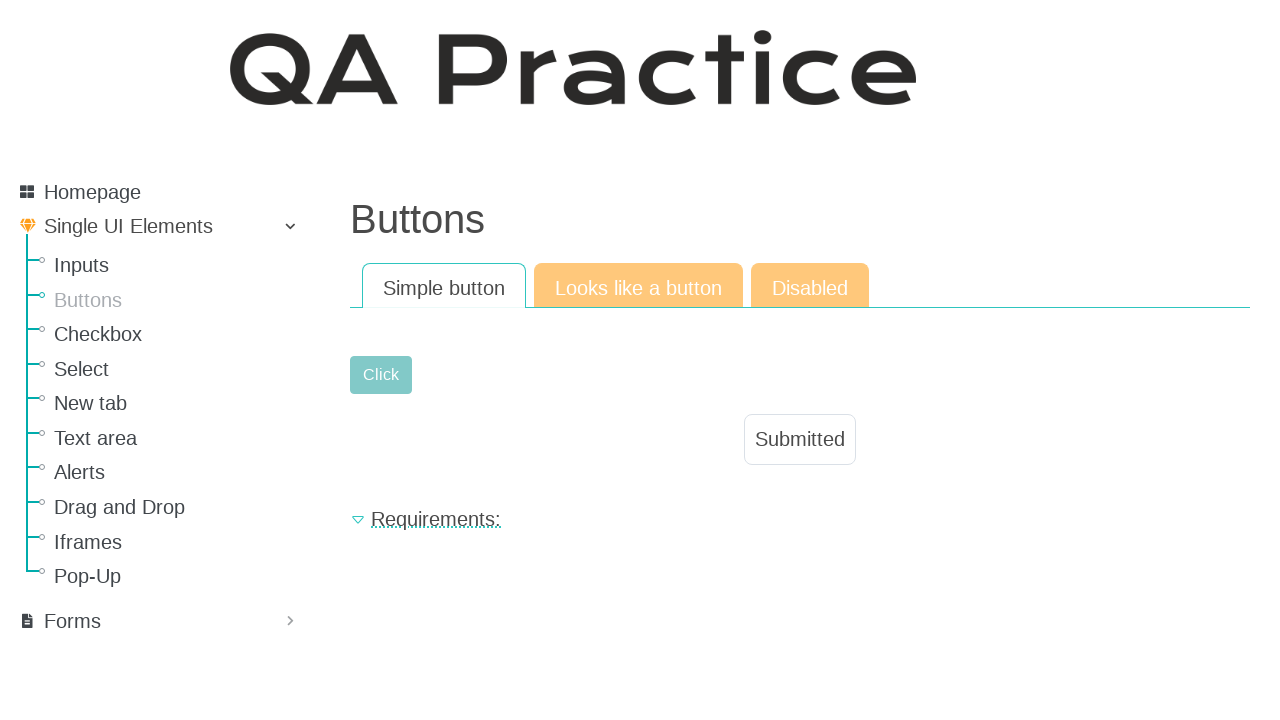